Tests dynamic loading functionality by clicking a button and using explicit wait for element visibility

Starting URL: https://the-internet.herokuapp.com/dynamic_loading/1

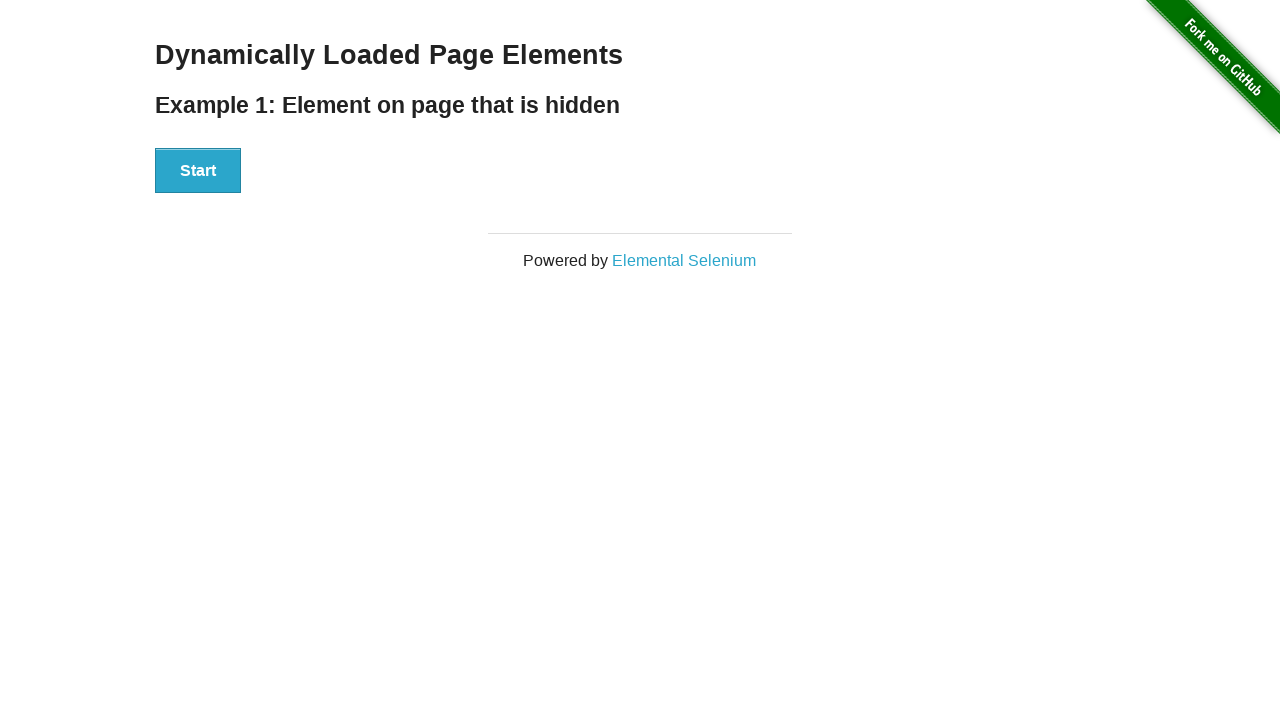

Clicked the start button to trigger dynamic loading at (198, 171) on button
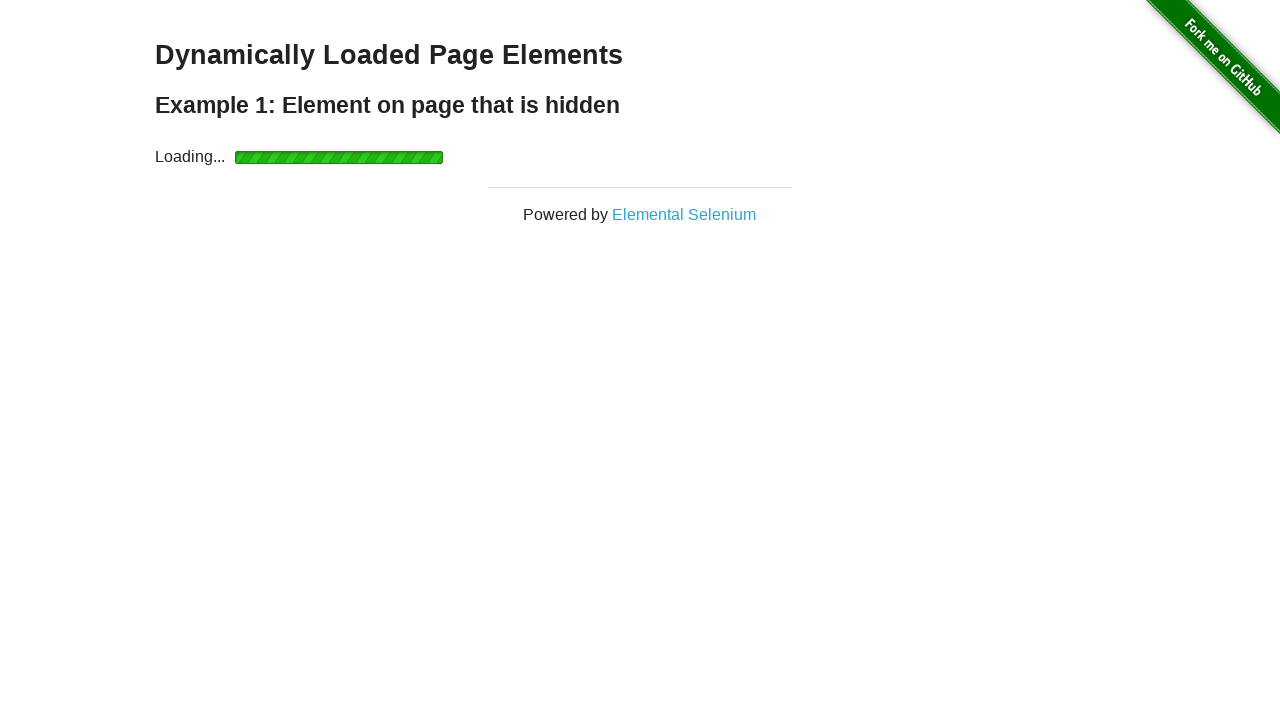

Waited for finish element to become visible after dynamic loading
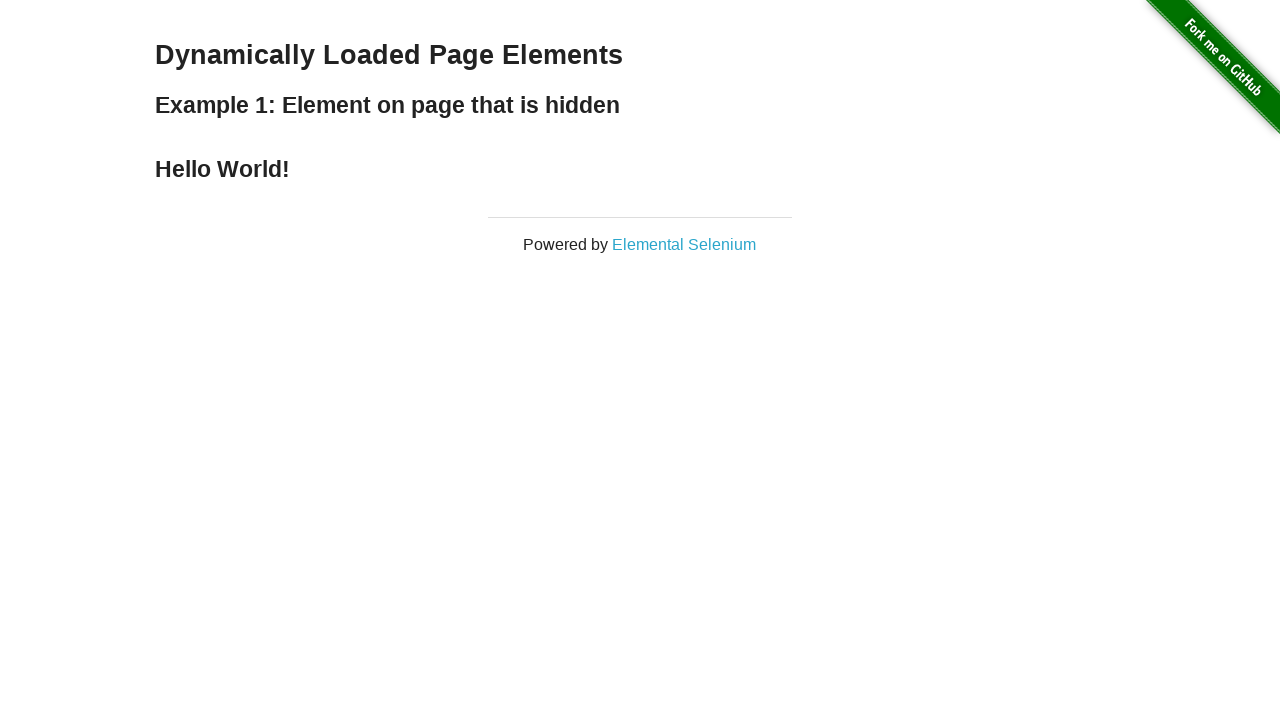

Retrieved text after loading: Hello World!
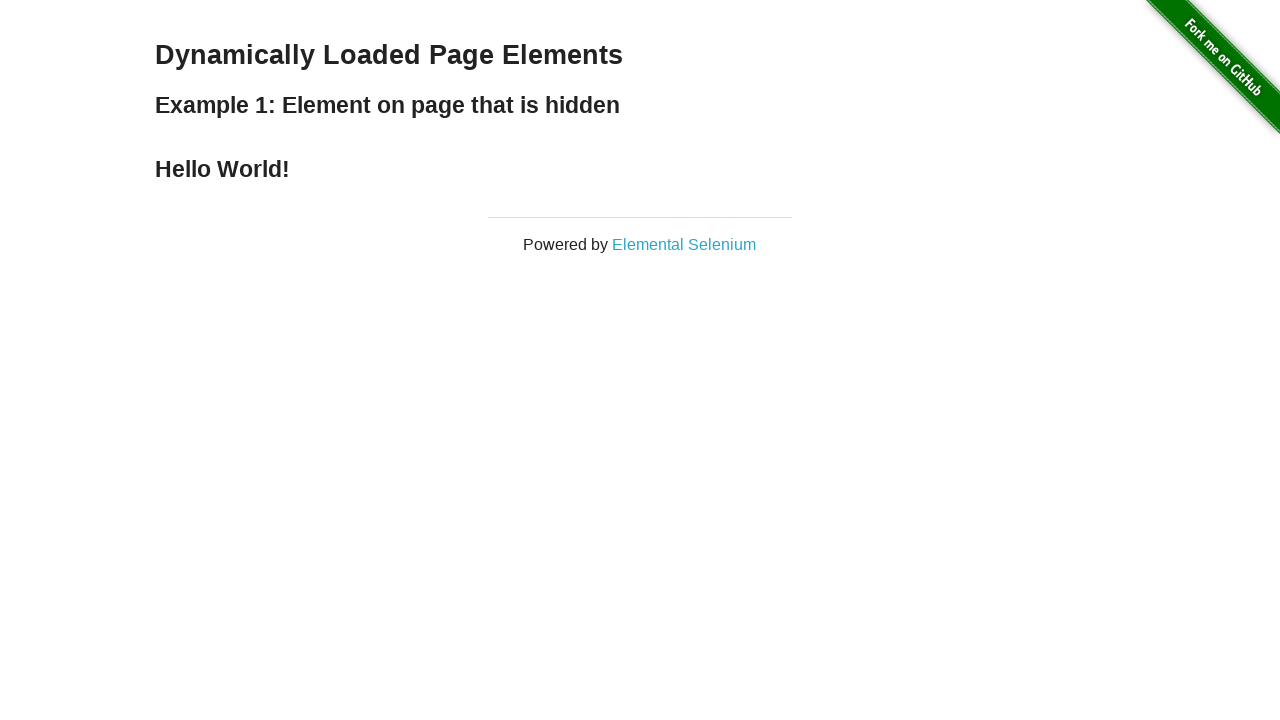

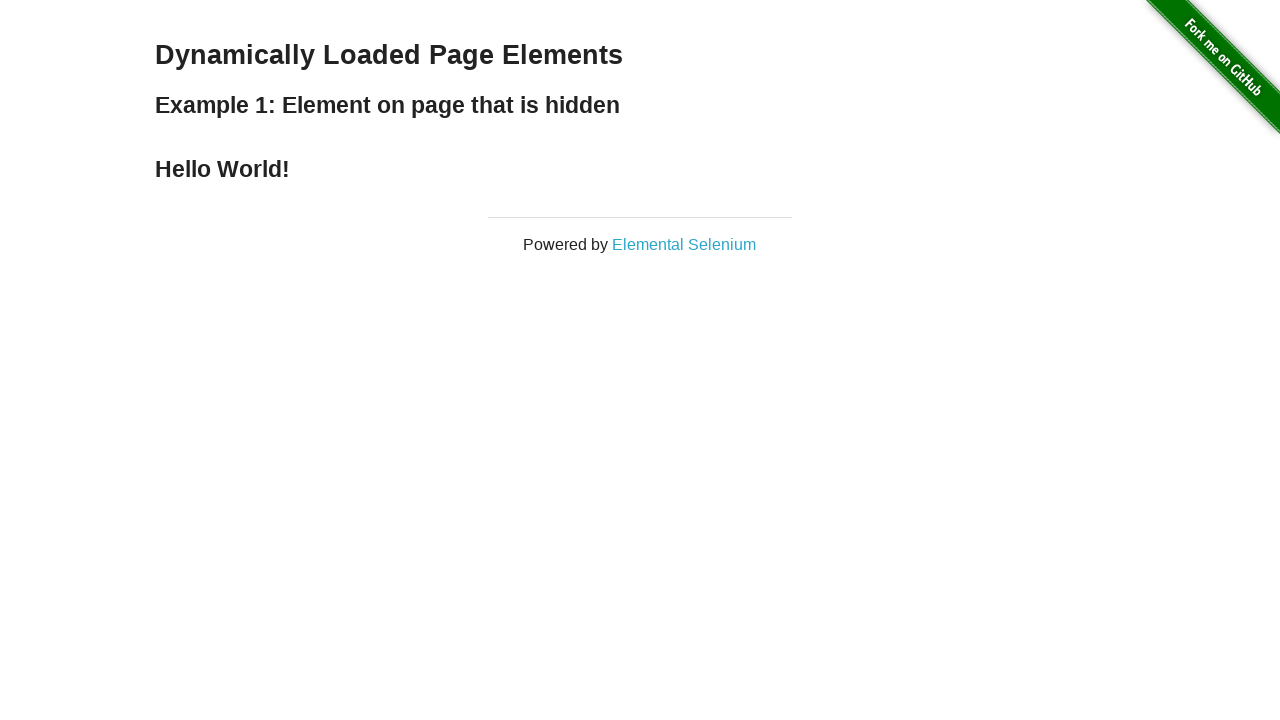